Tests product search functionality on Supermarket23 by searching for a term, waiting for products to load, and navigating to the second page of results.

Starting URL: https://www.supermarket23.com/en/buscar?q=coffee

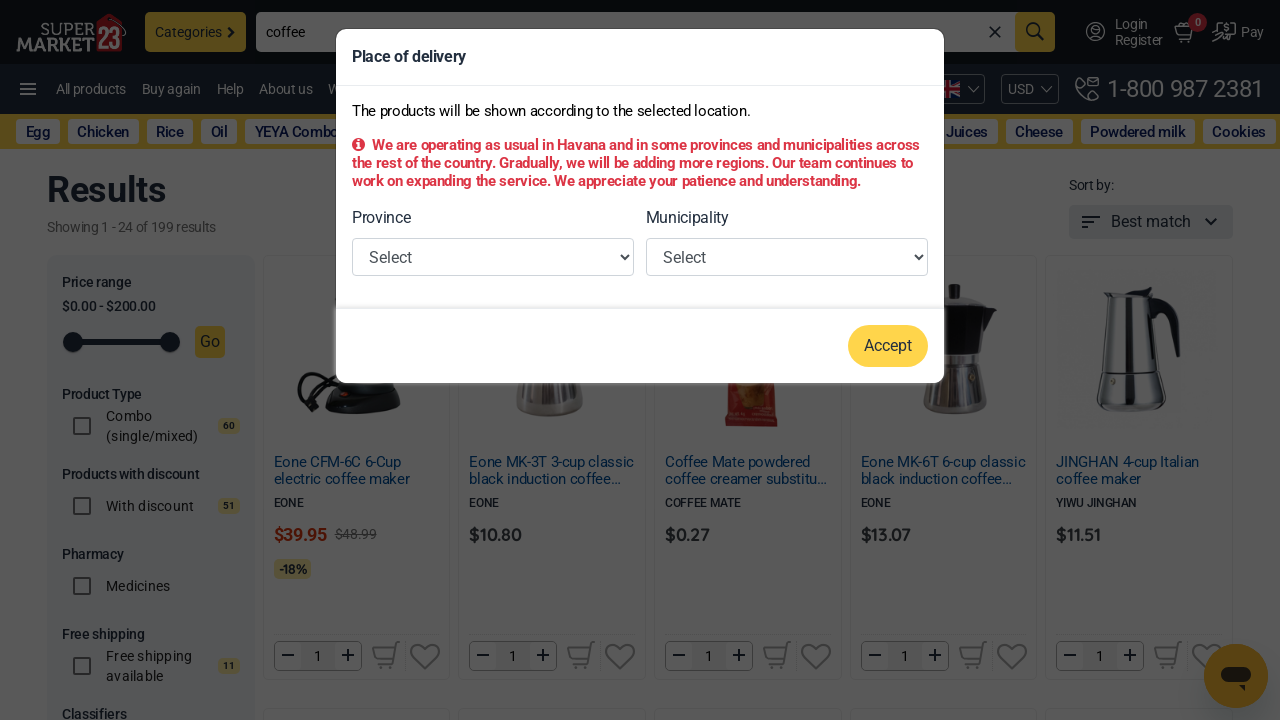

Waited for product elements to load on search results page
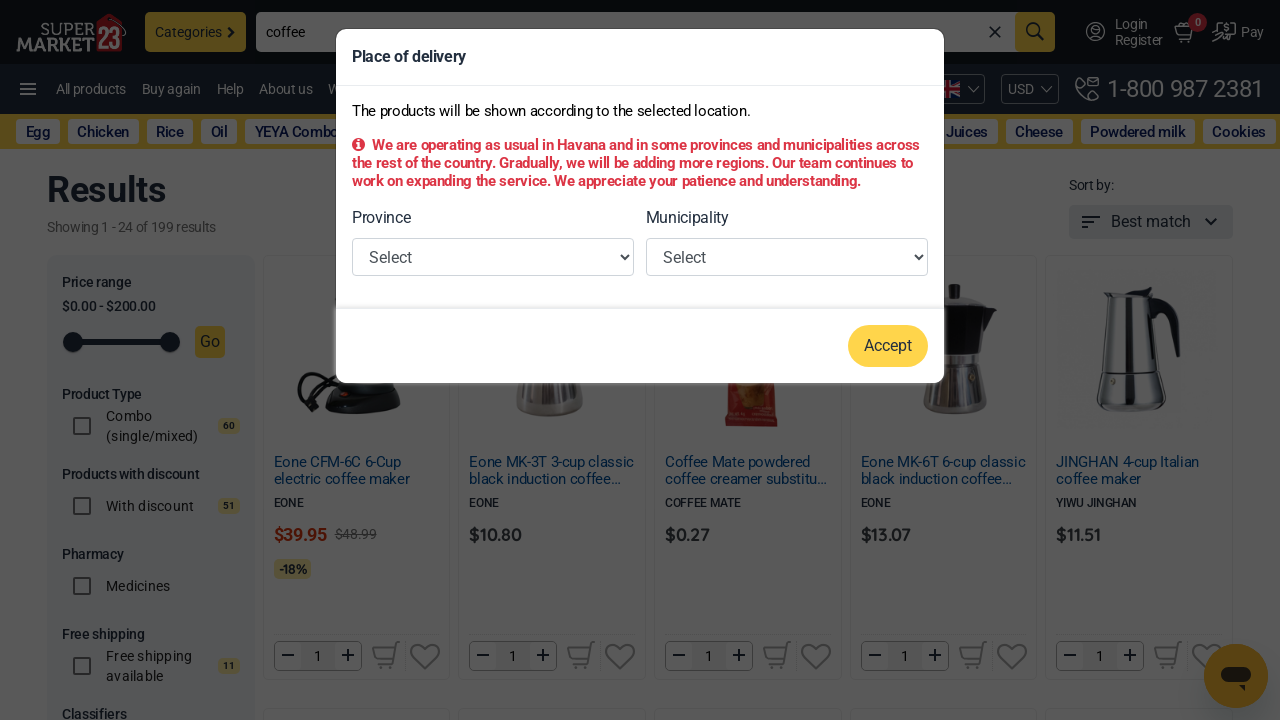

Waited for and verified the results count text is displayed
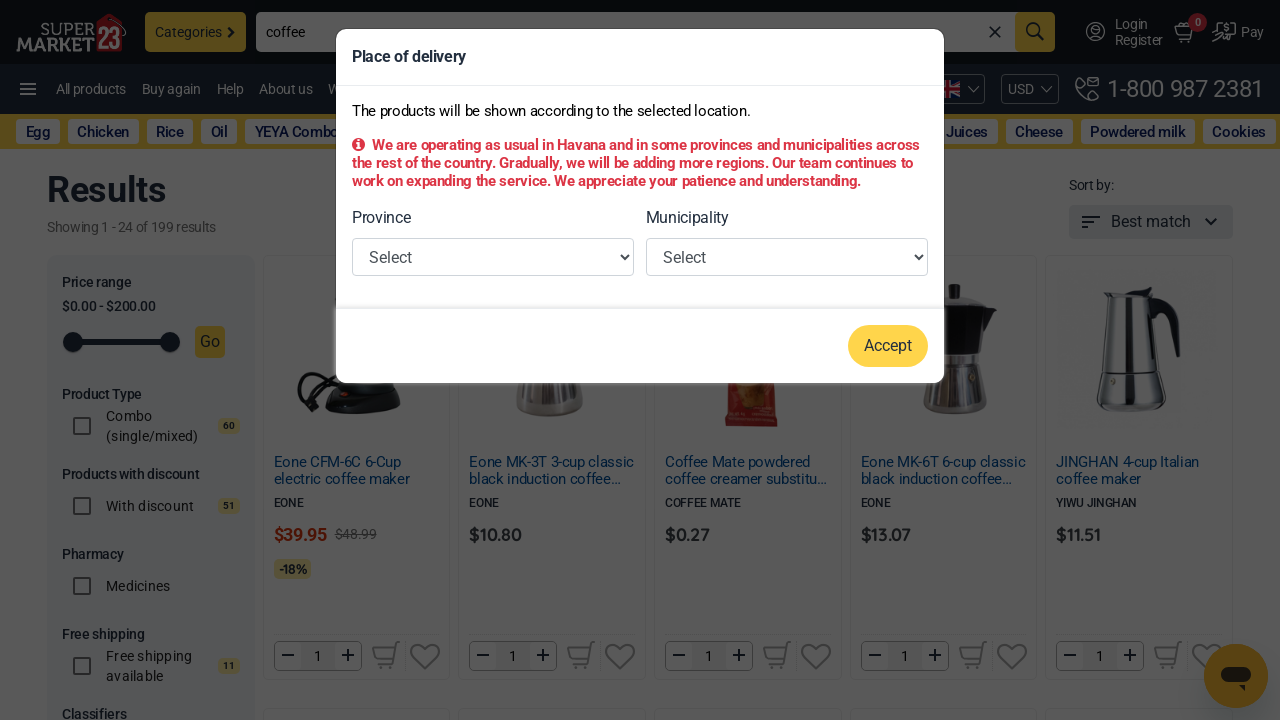

Navigated to the second page of coffee search results
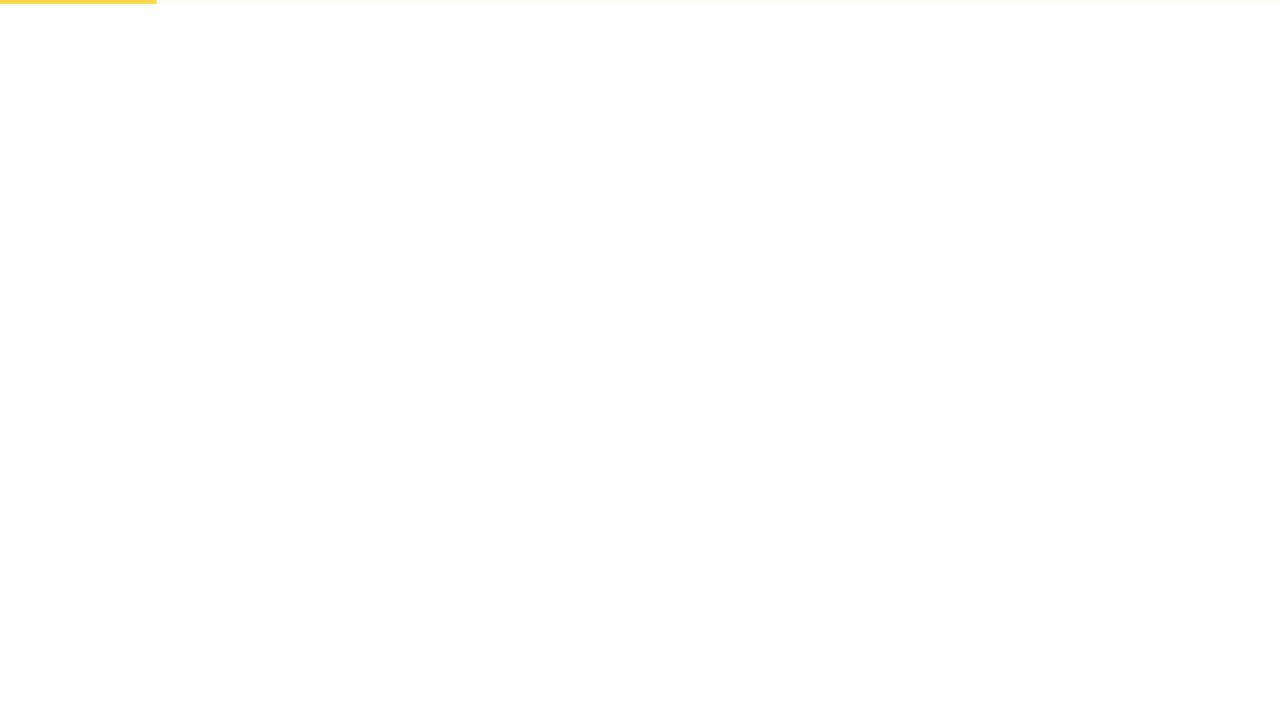

Waited for products to load on page 2
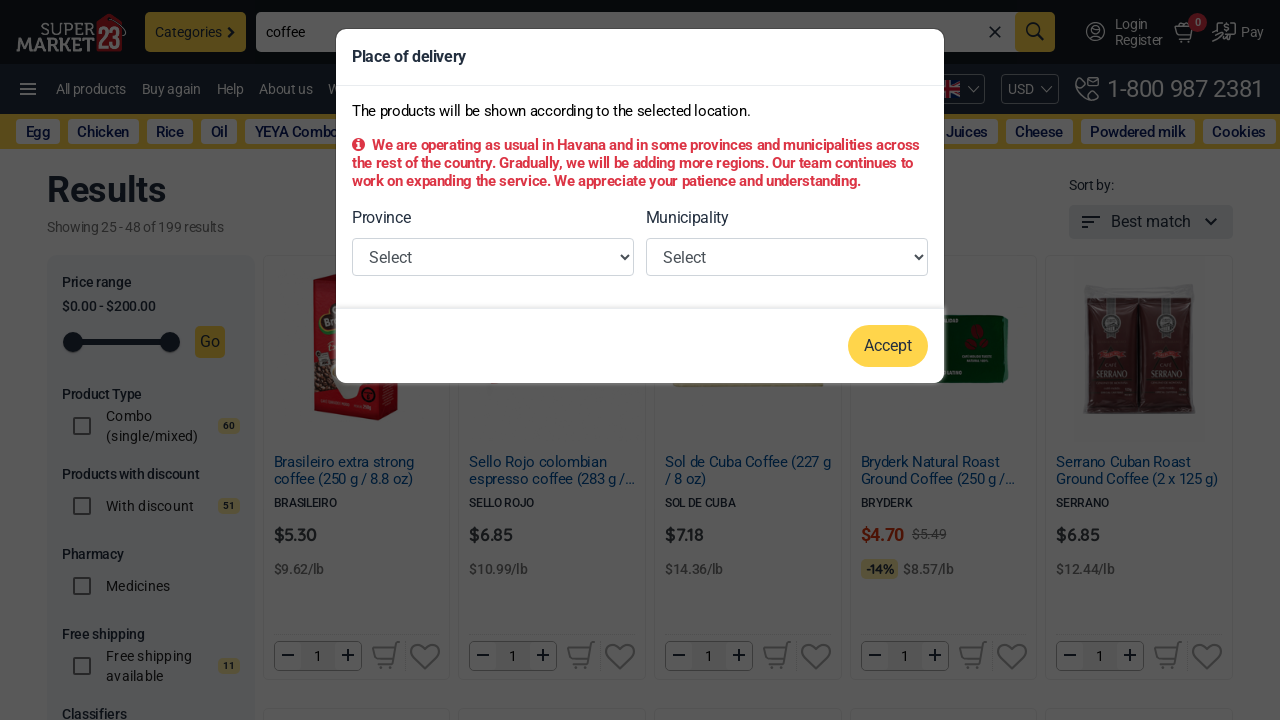

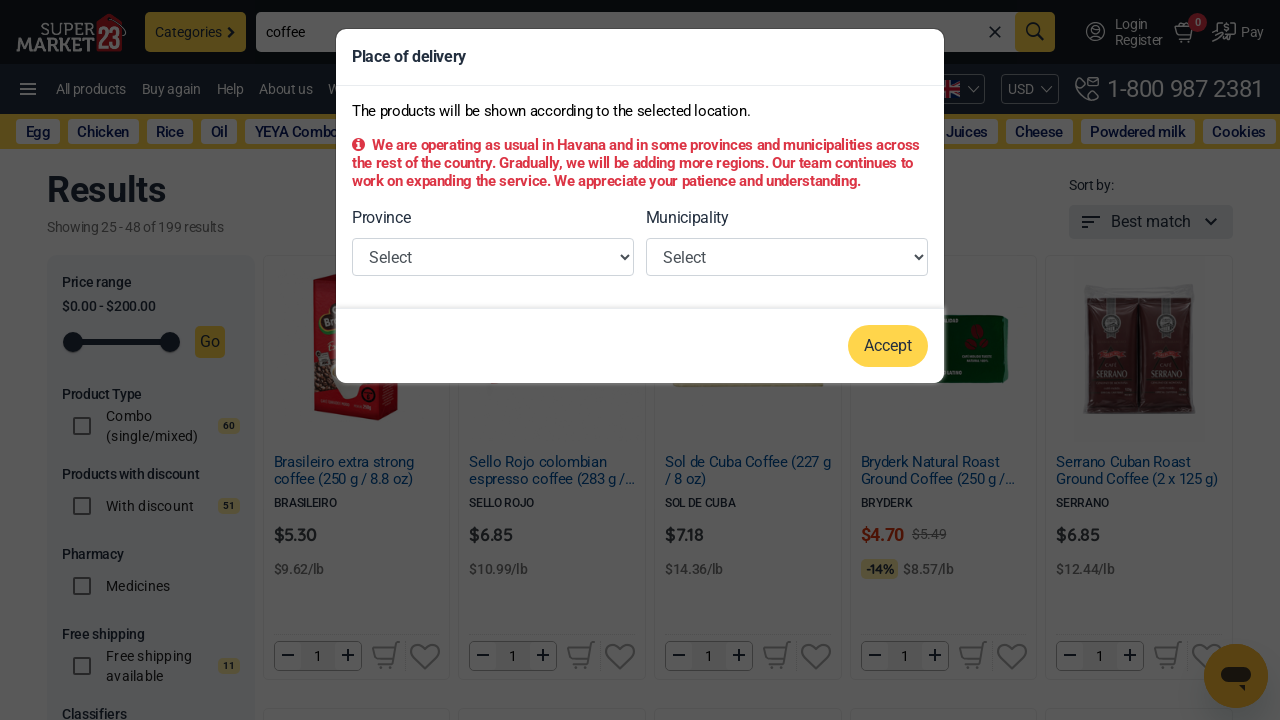